Navigates to Simplilearn homepage and verifies the page loads by checking the title is present

Starting URL: https://www.simplilearn.com

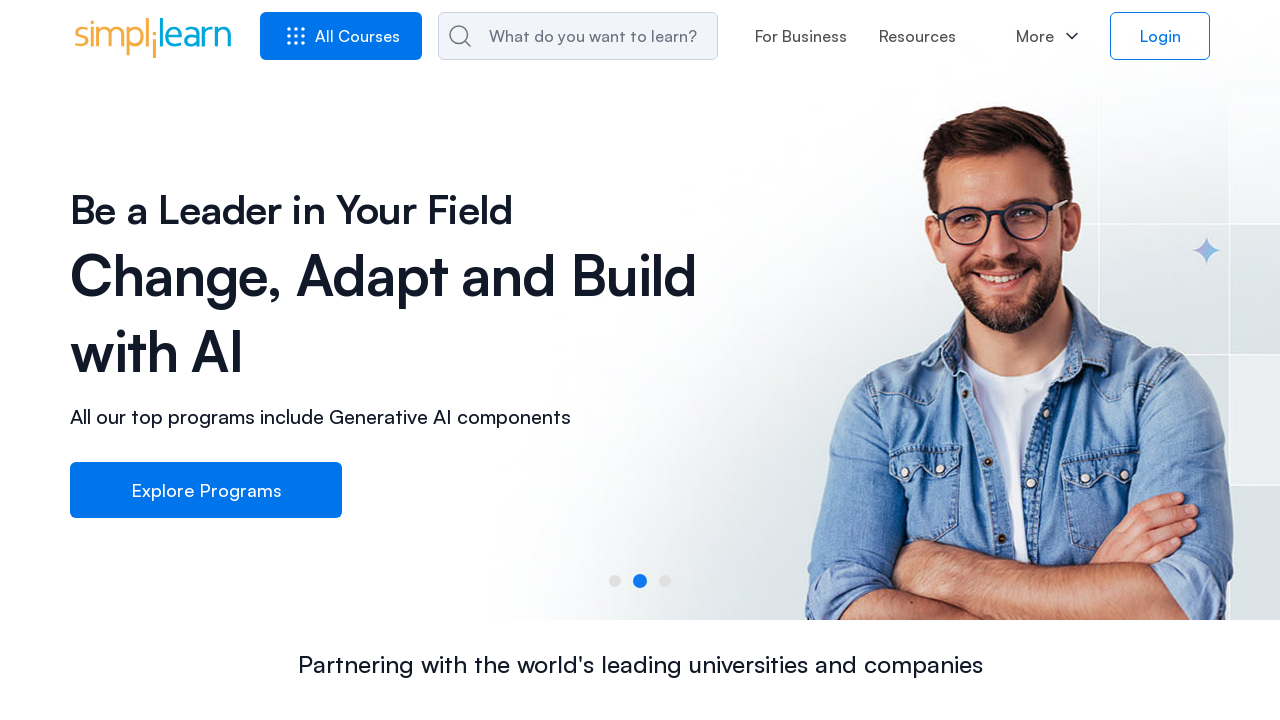

Waited for page to reach domcontentloaded state
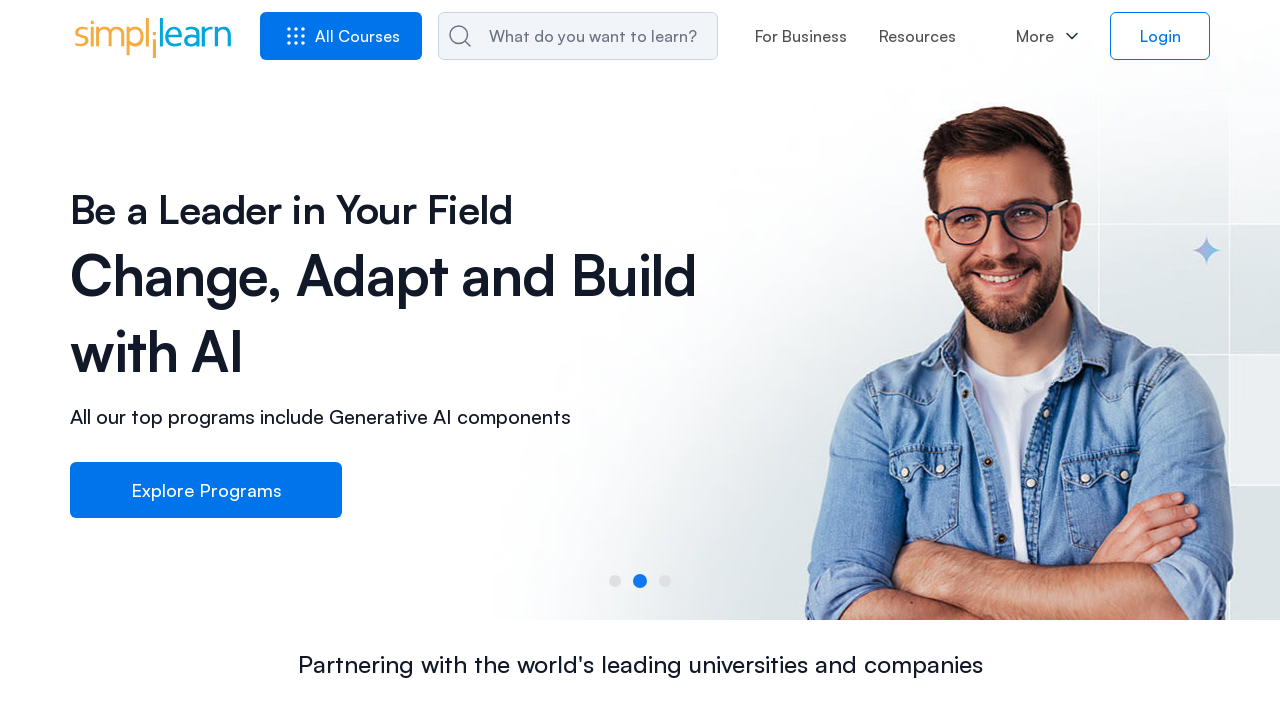

Verified page title is present and not empty
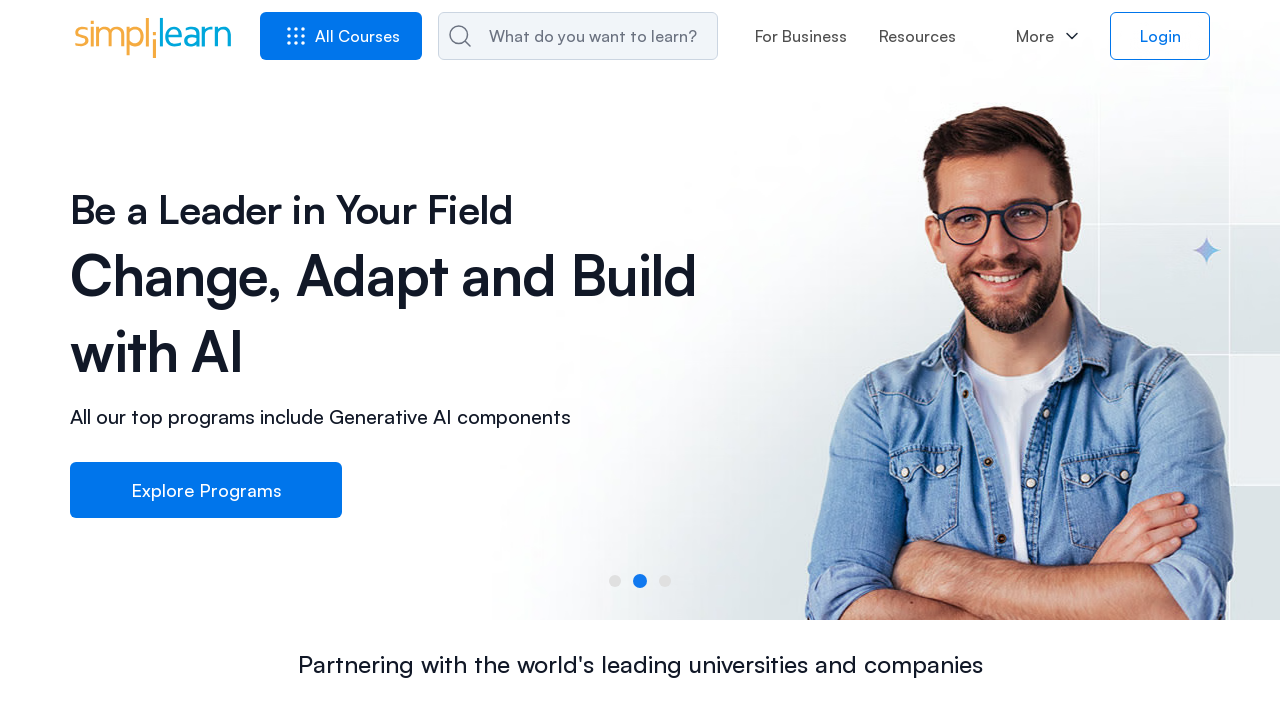

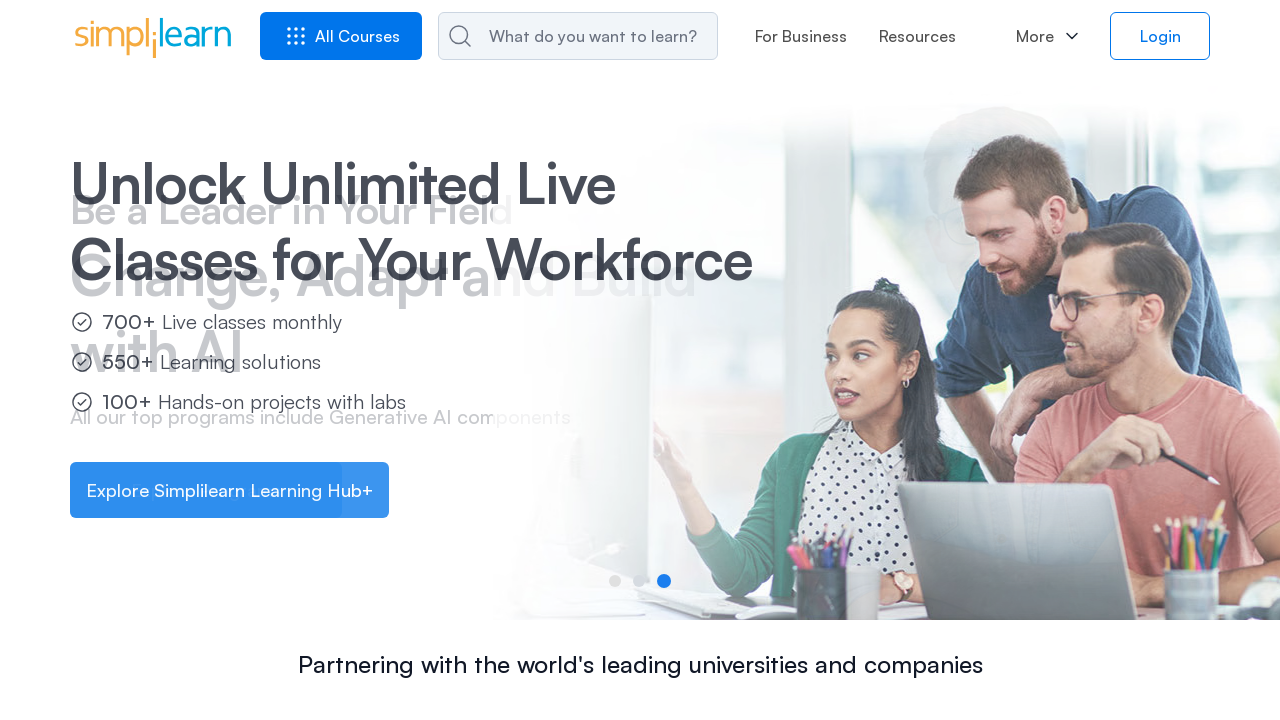